Tests clicking the JS Alert button, accepting the alert, and verifying the result message shows the action was successful

Starting URL: https://the-internet.herokuapp.com/javascript_alerts

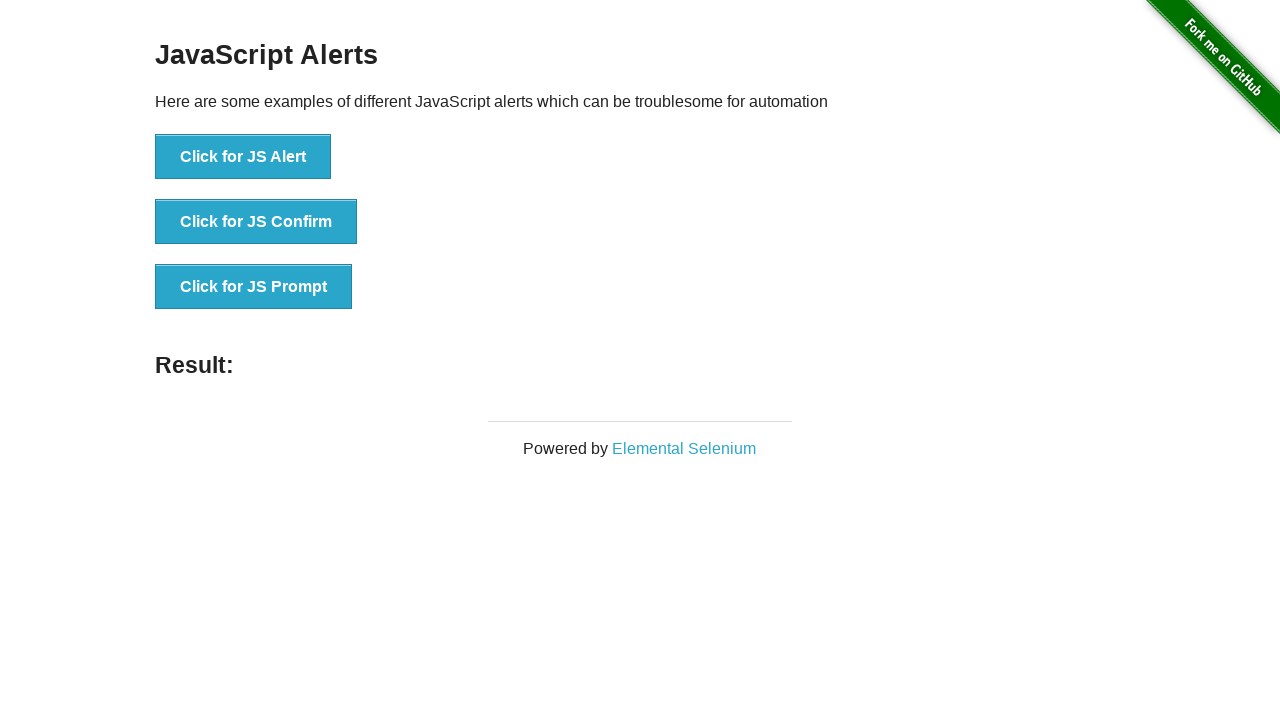

Clicked the JS Alert button at (243, 157) on button[onclick*='jsAlert']
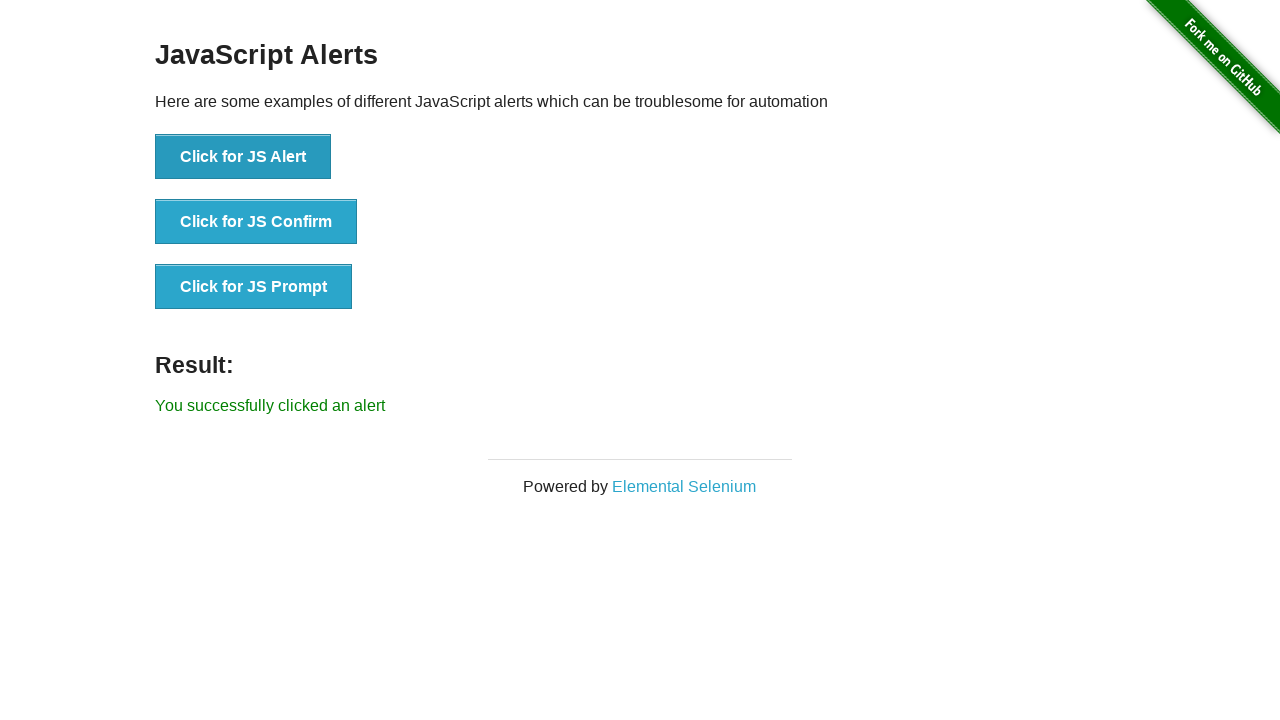

Set up dialog handler to accept alerts
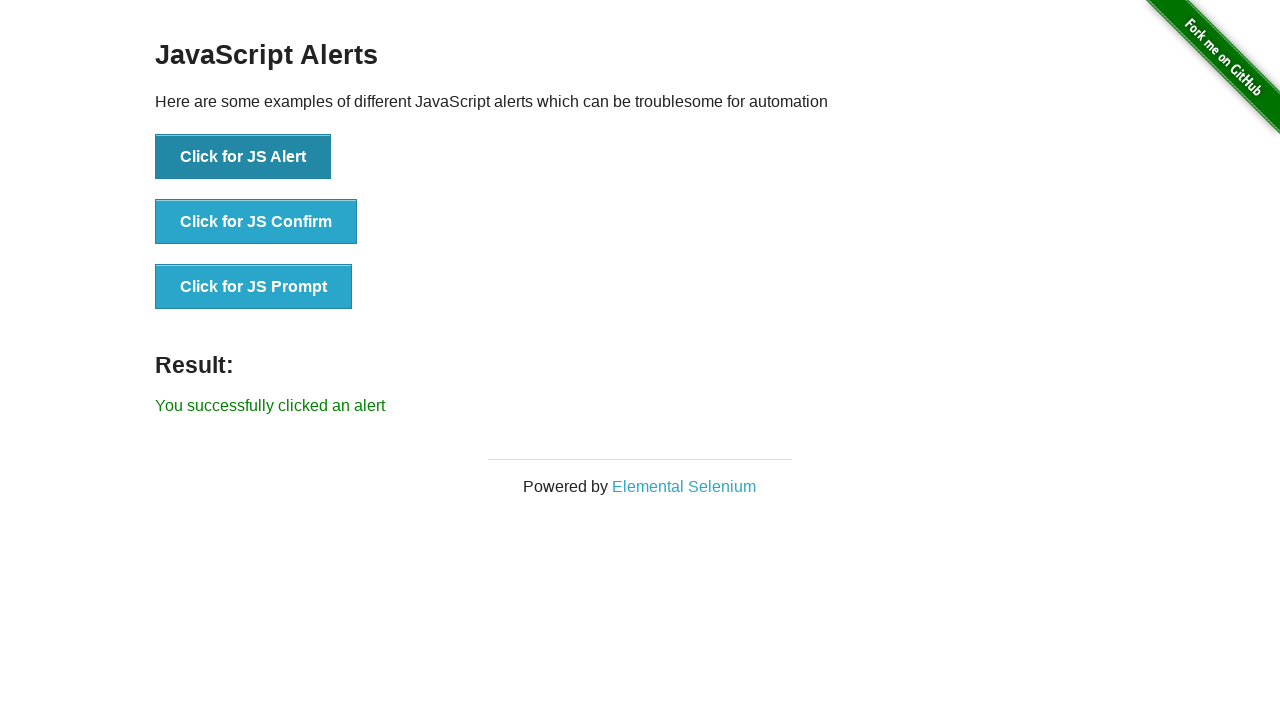

Result message appeared after accepting alert
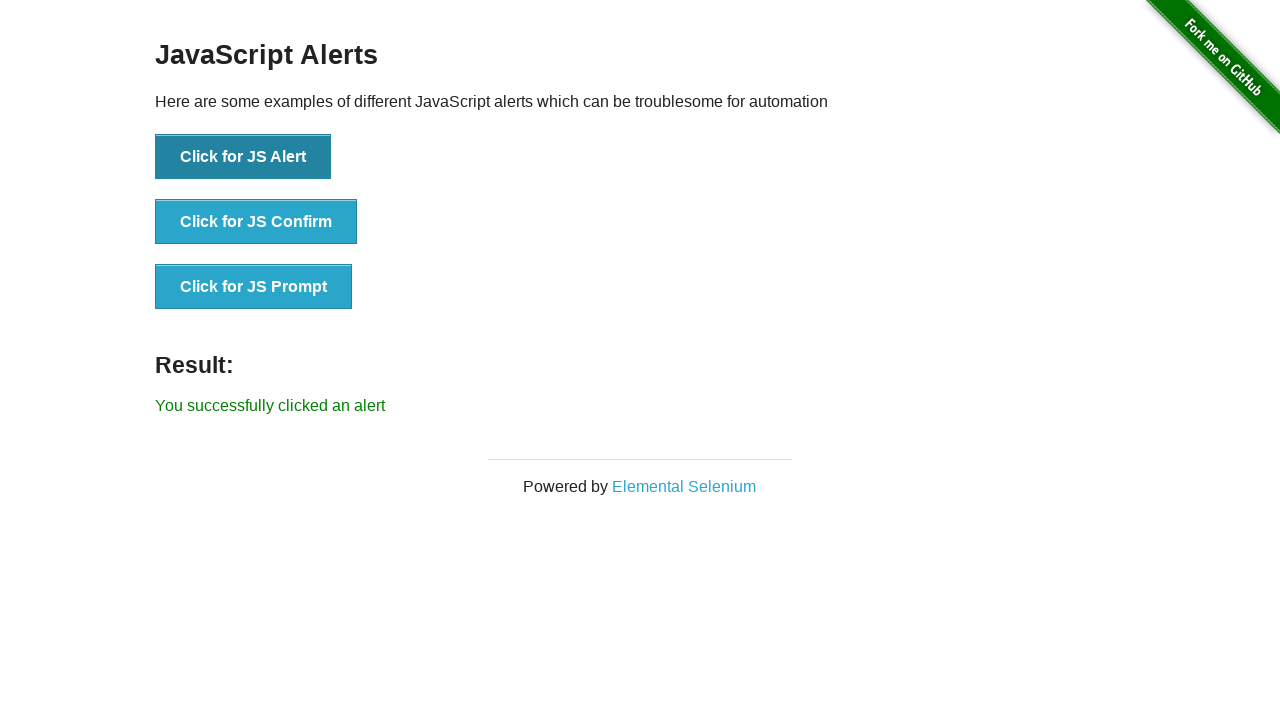

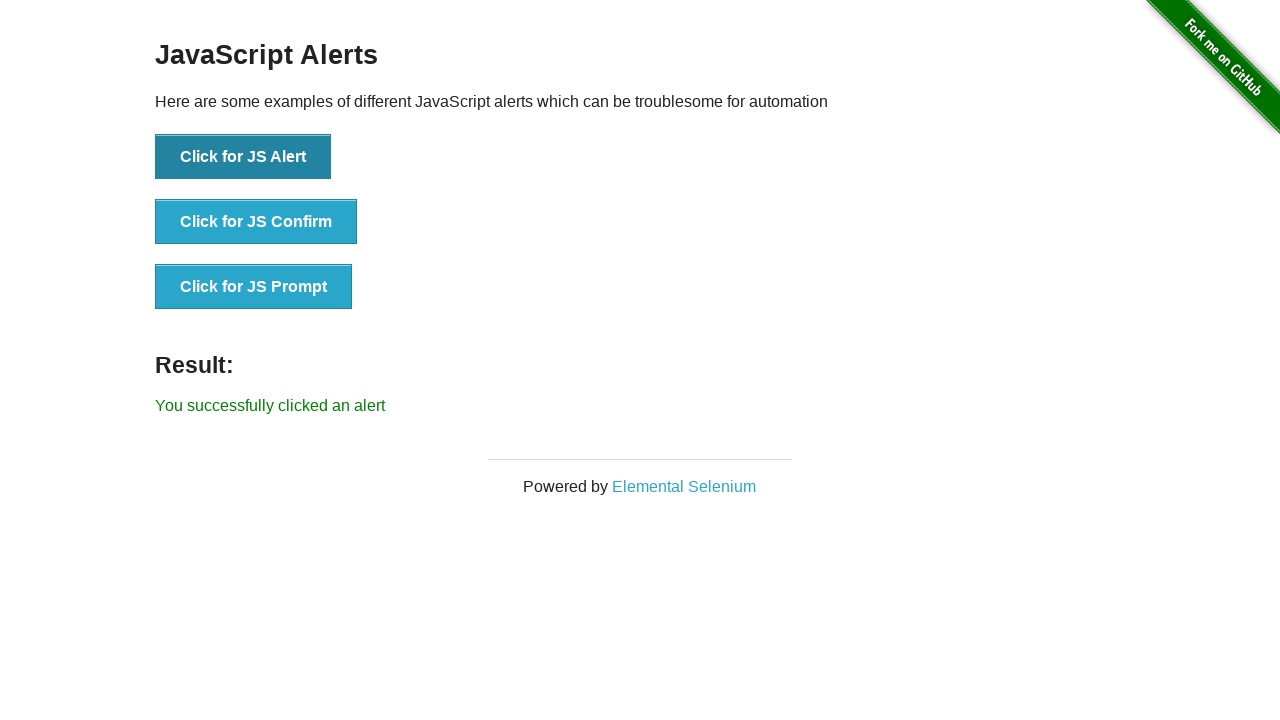